Tests form submission by filling a text field and clicking submit button, then verifying success message

Starting URL: https://www.selenium.dev/selenium/web/web-form.html

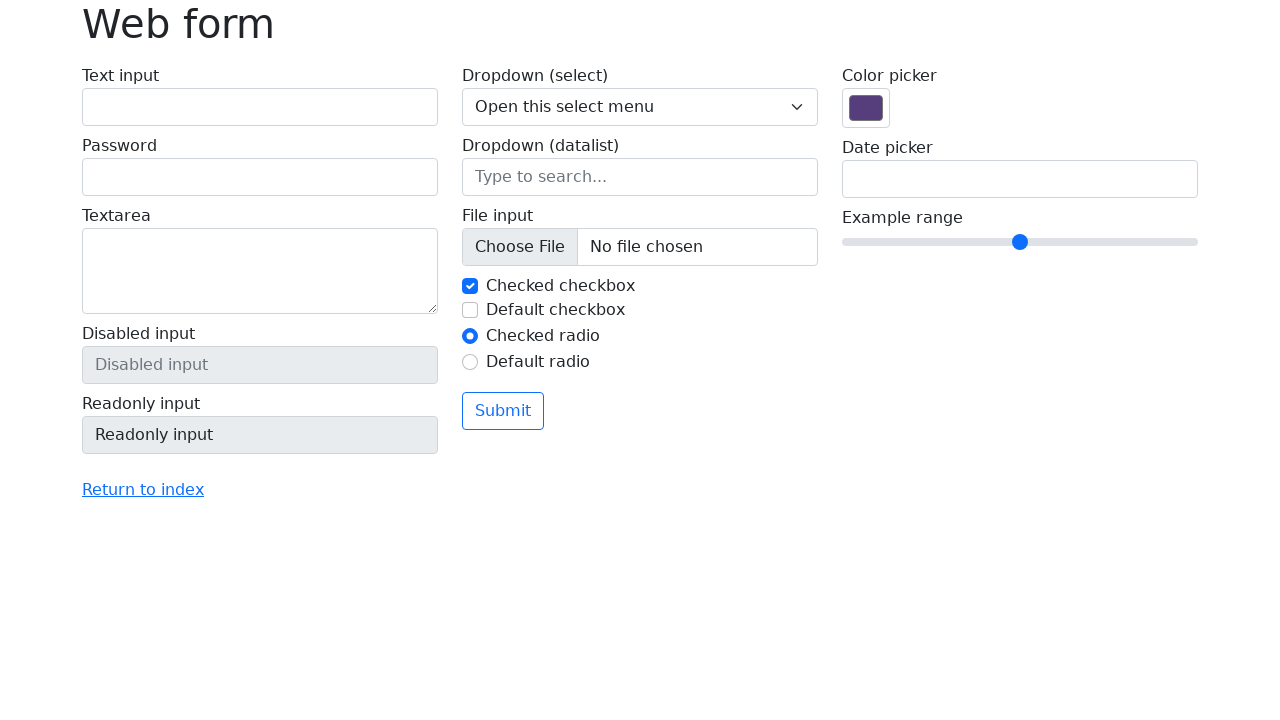

Filled text field with 'Selenium' on input[name='my-text']
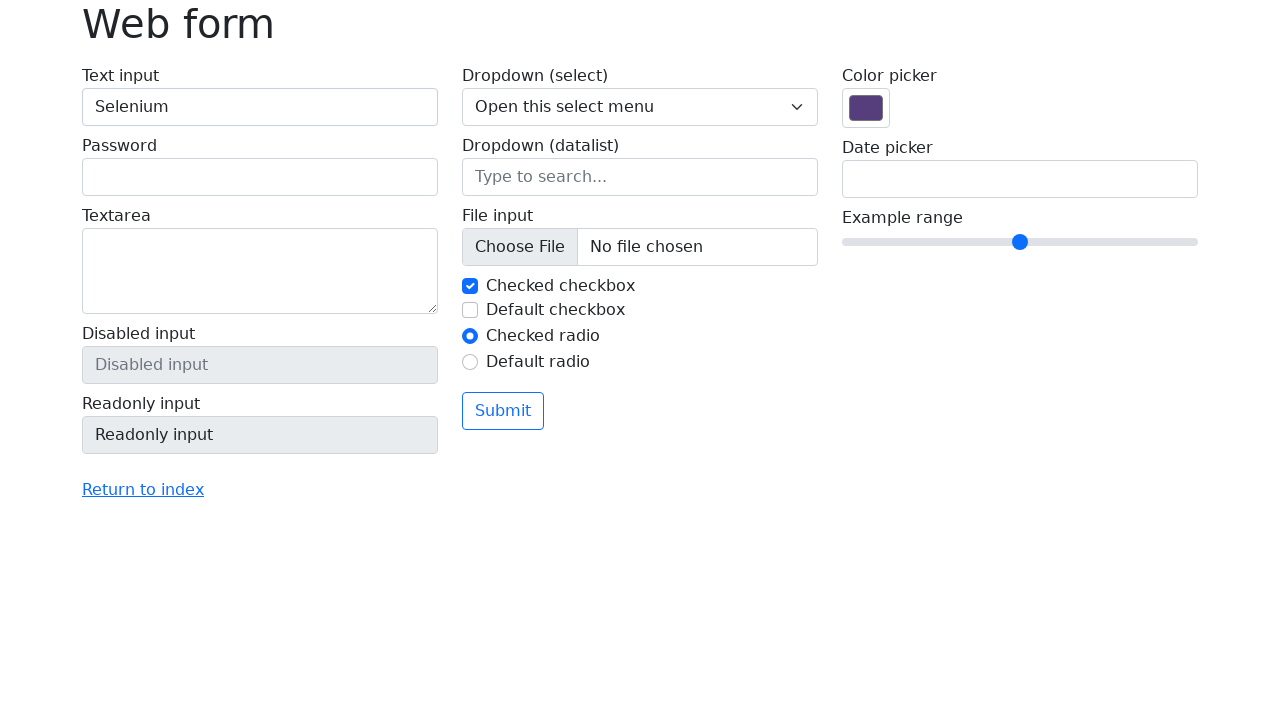

Clicked submit button at (503, 411) on button
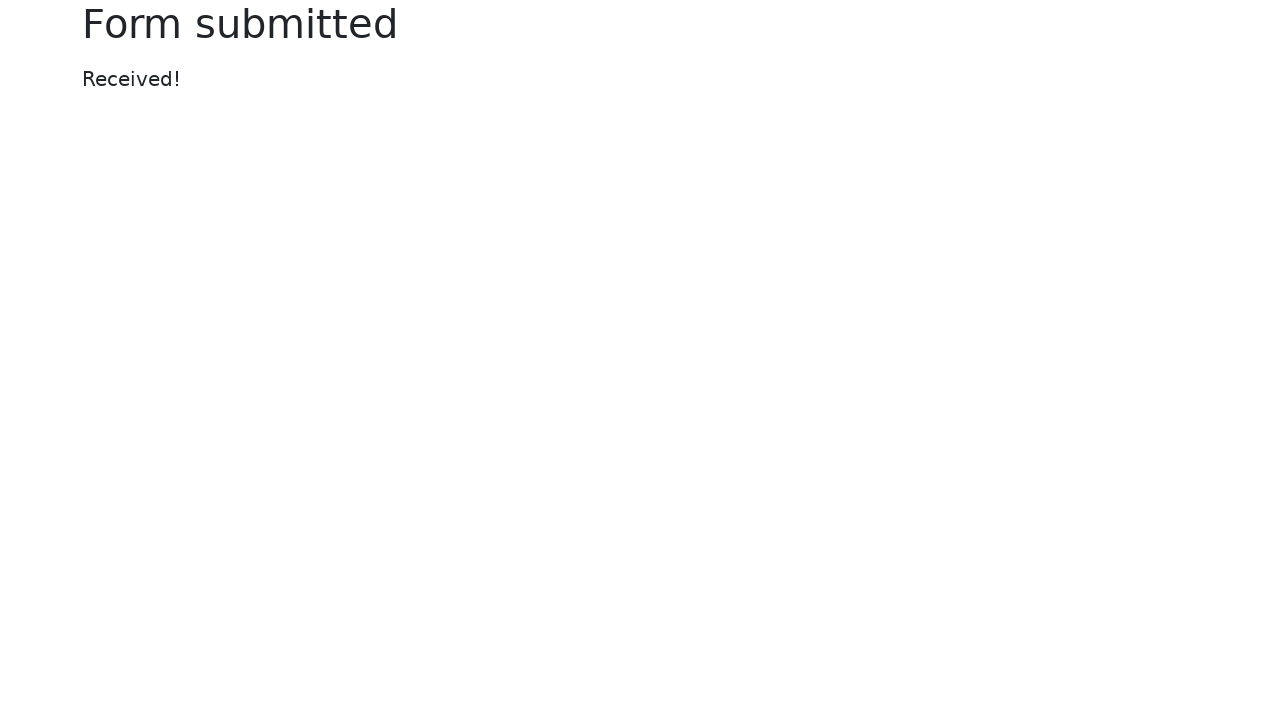

Located success message element
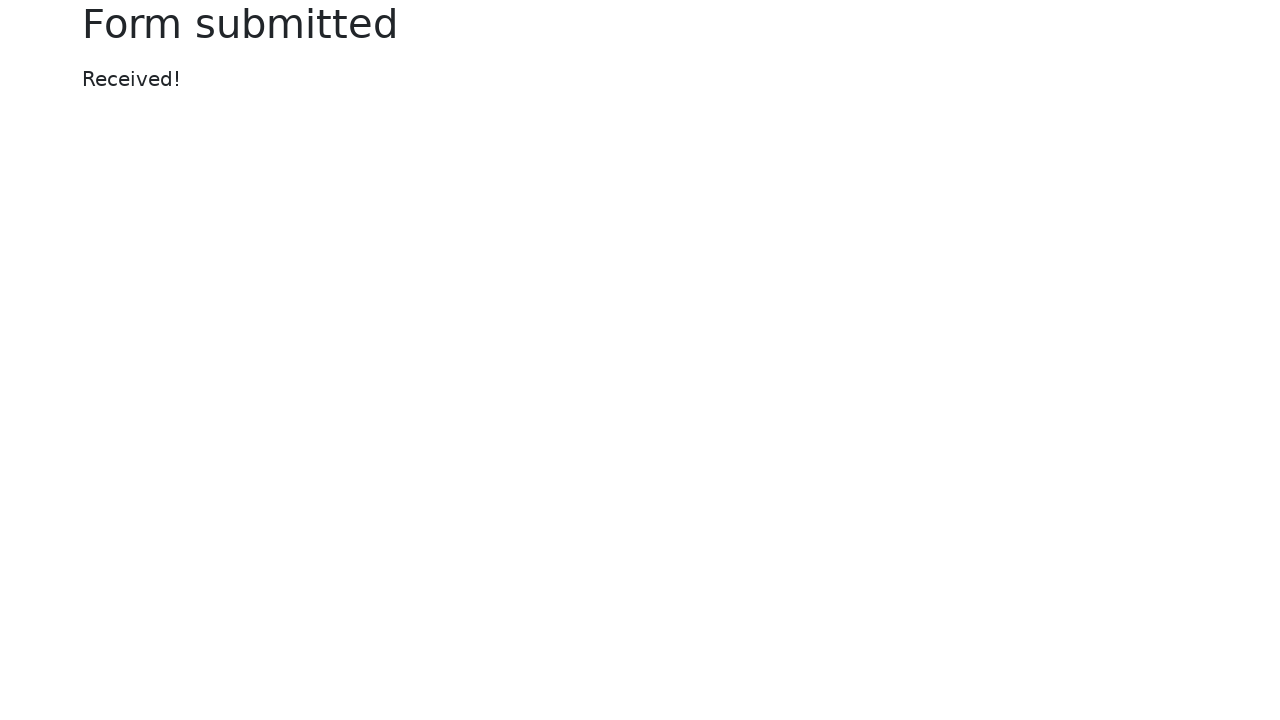

Verified success message displays 'Received!'
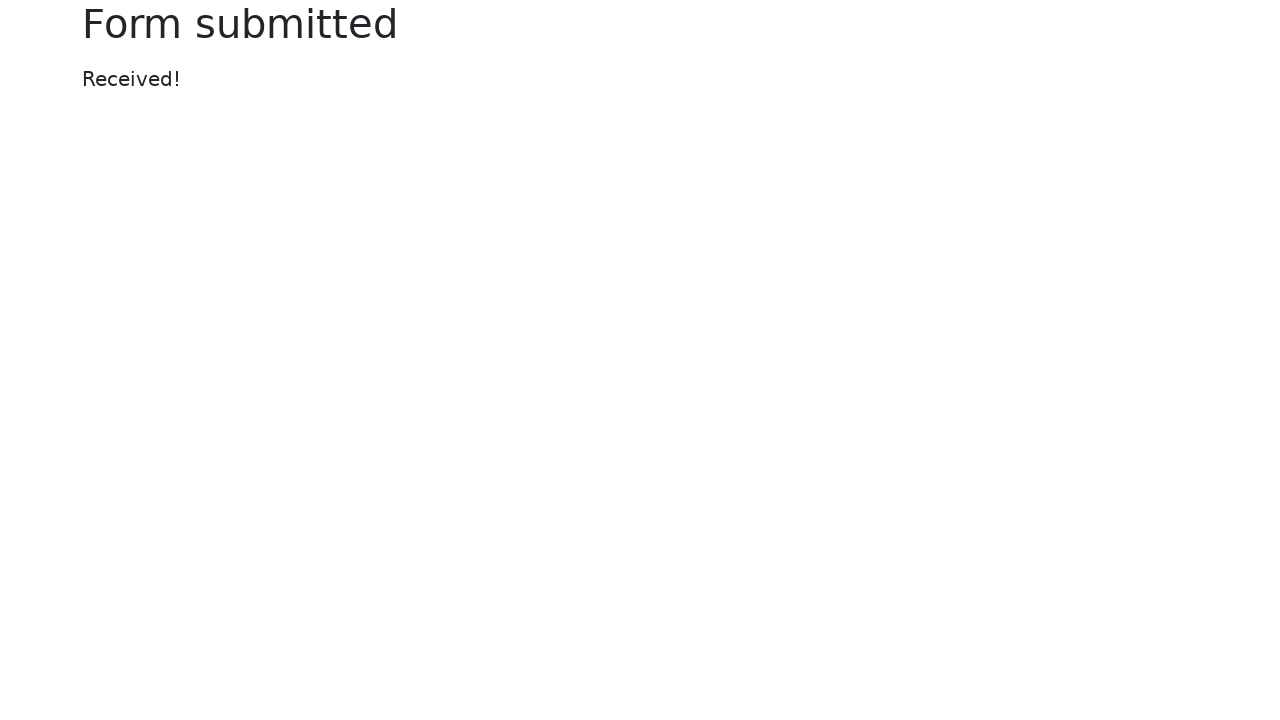

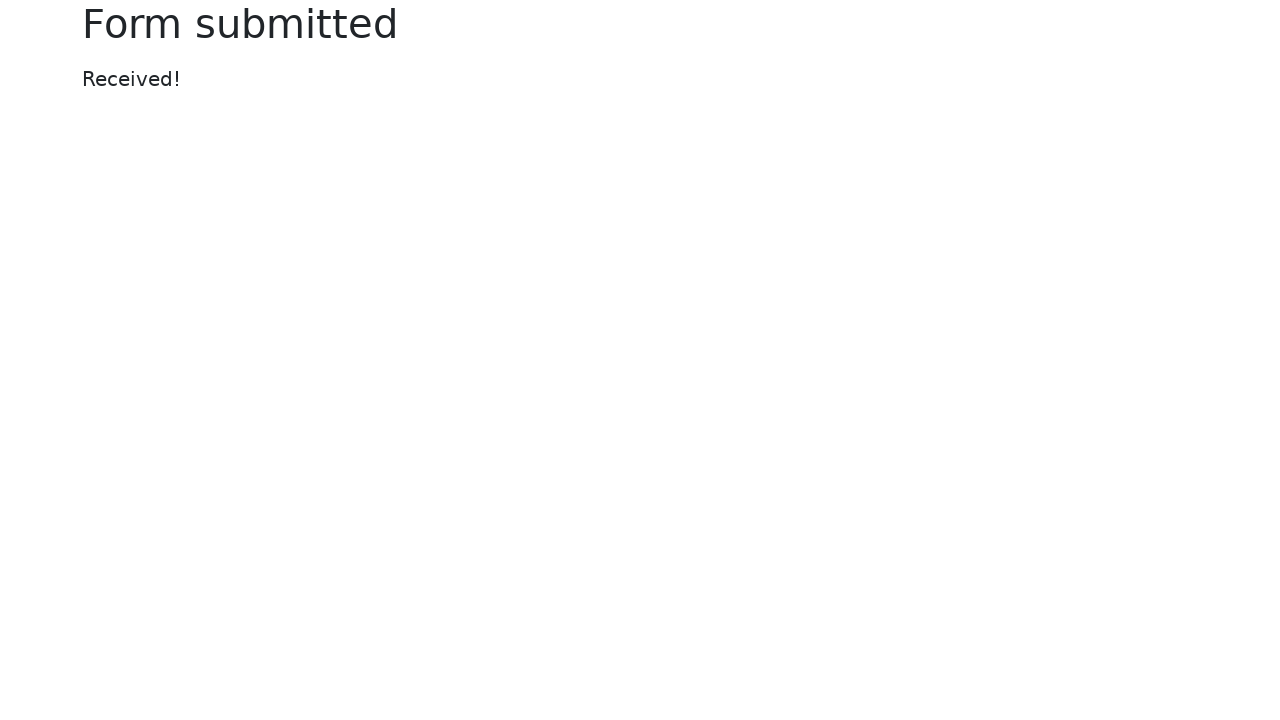